Tests the jQuery UI Selectable widget by clicking and dragging to select multiple items in a list

Starting URL: https://jqueryui.com/selectable/

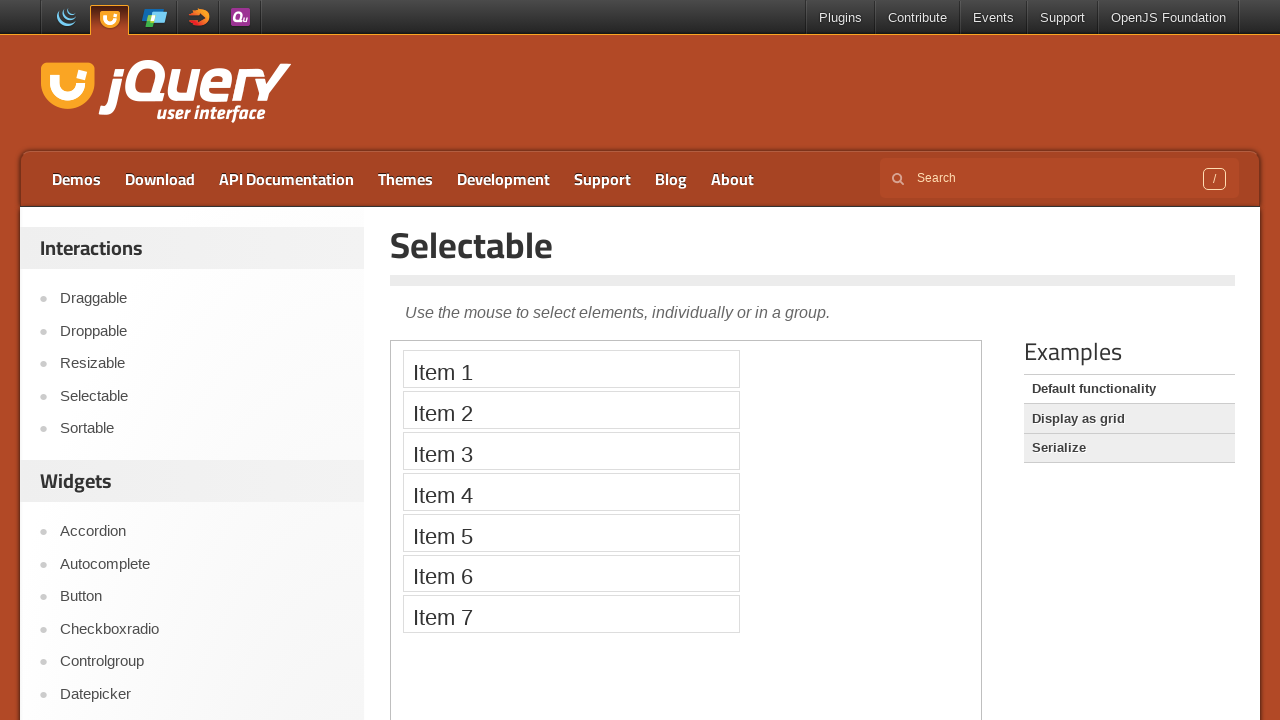

Located the demo iframe containing the selectable widget
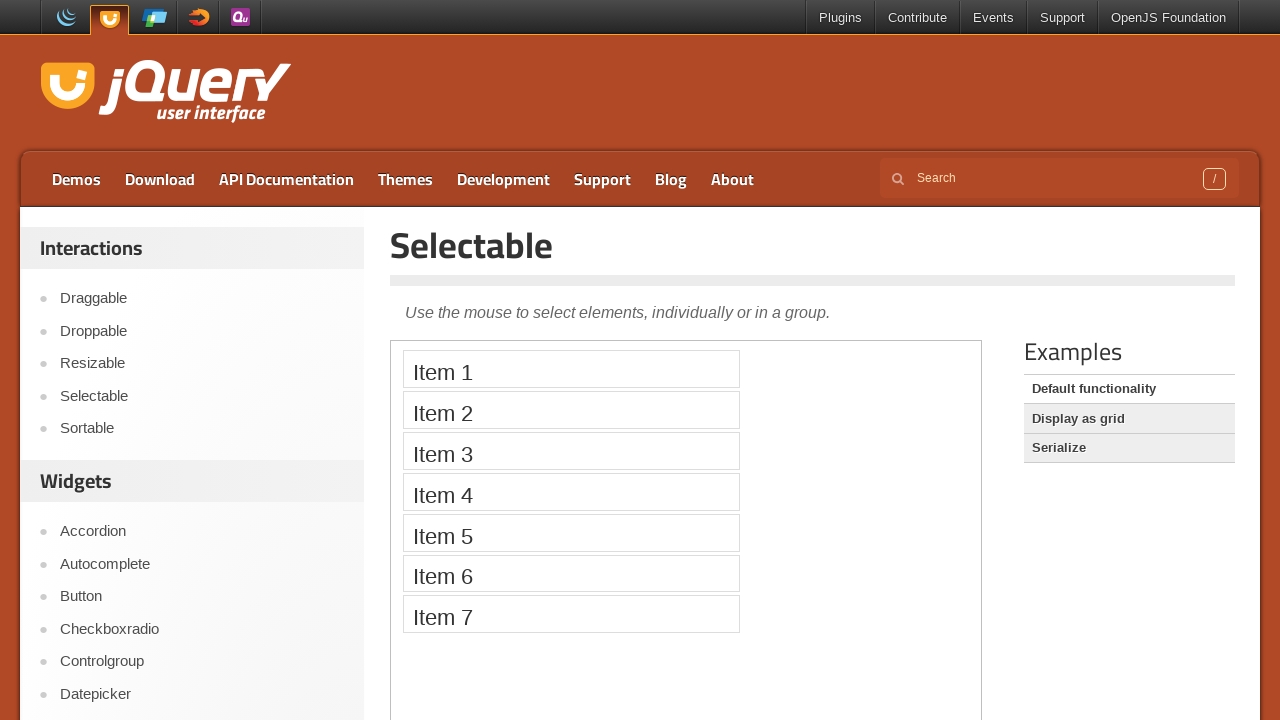

Located the first item in the selectable list
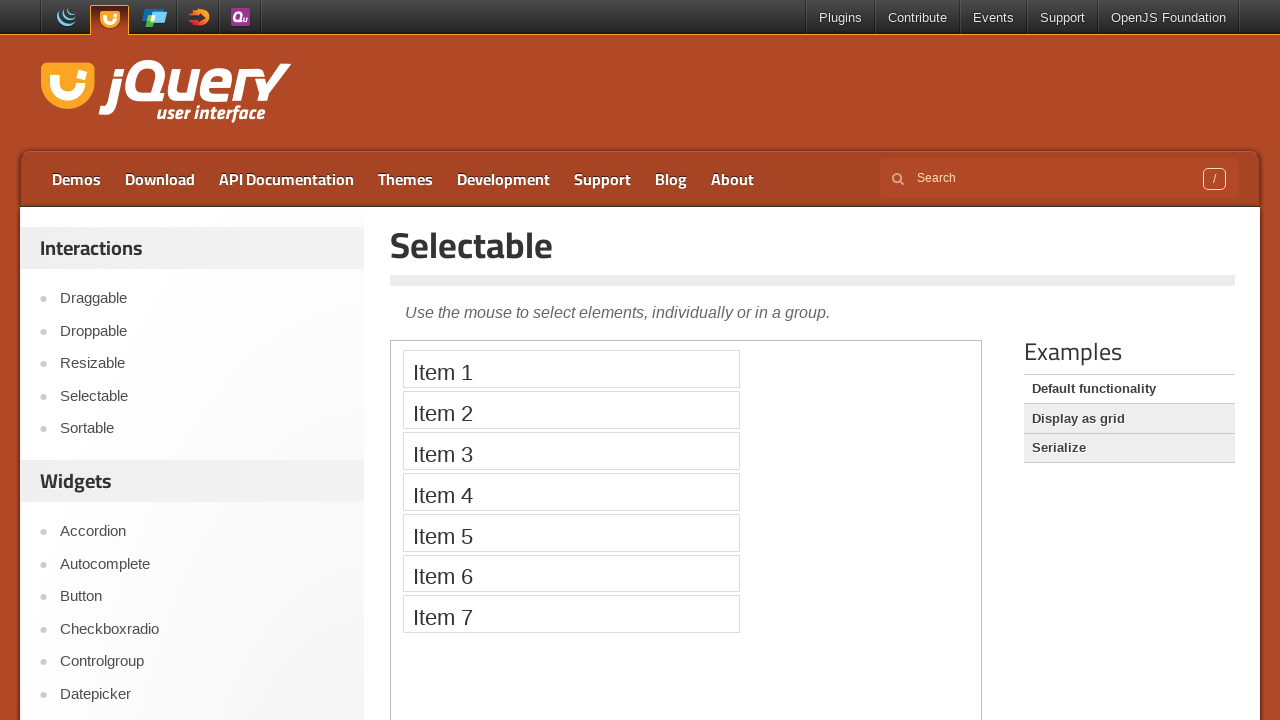

Retrieved bounding box coordinates of the first item
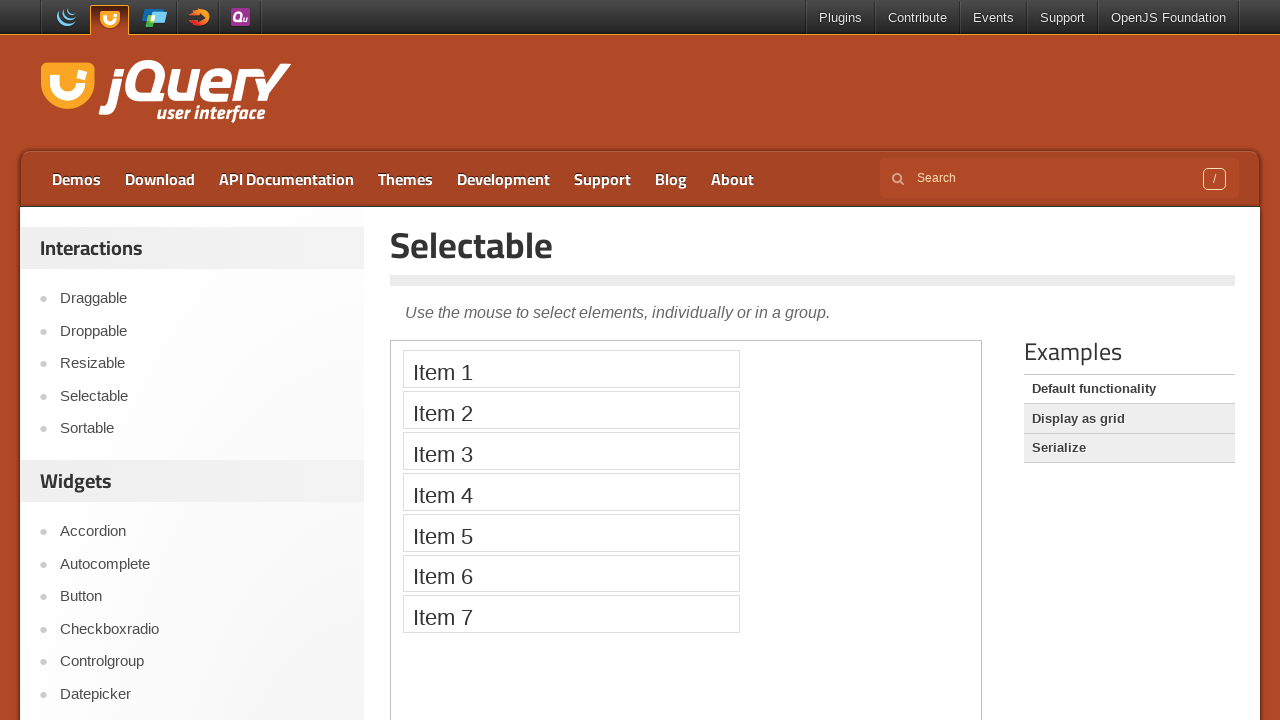

Moved mouse to the center of the first item at (571, 369)
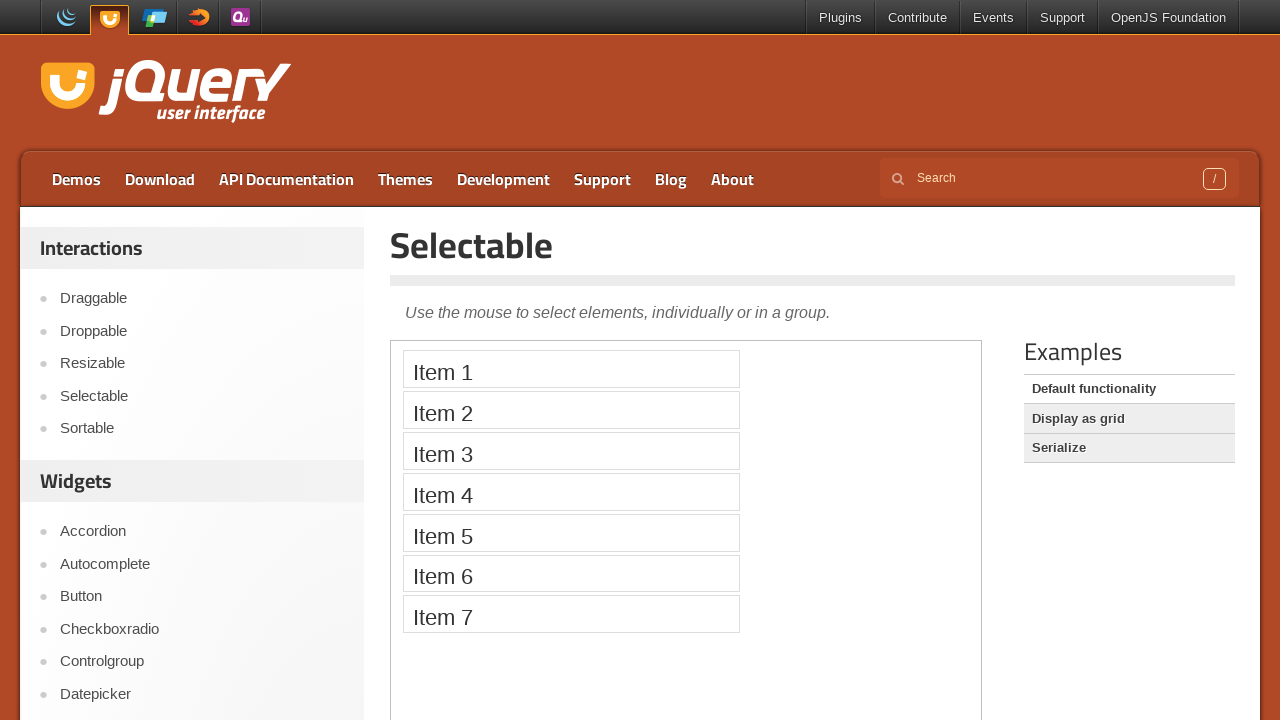

Pressed mouse button down to start drag selection at (571, 369)
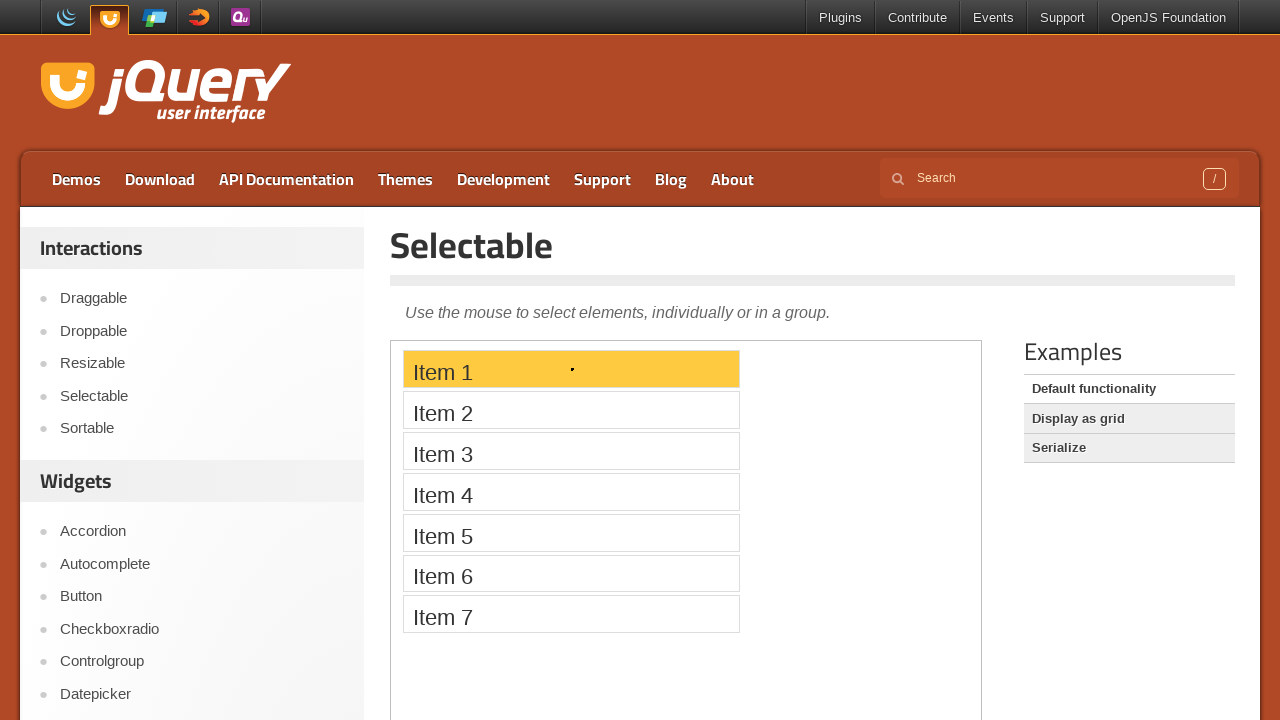

Dragged mouse down 150 pixels to select multiple items at (571, 500)
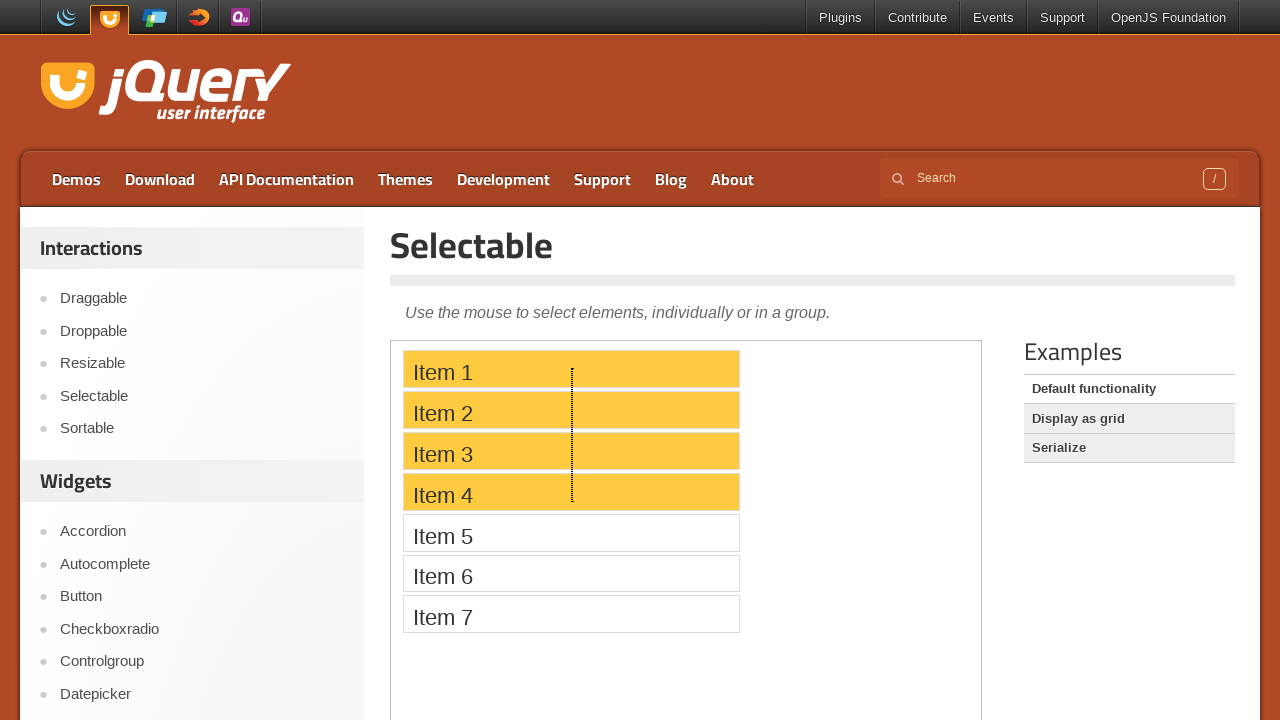

Released mouse button to complete the selection at (571, 500)
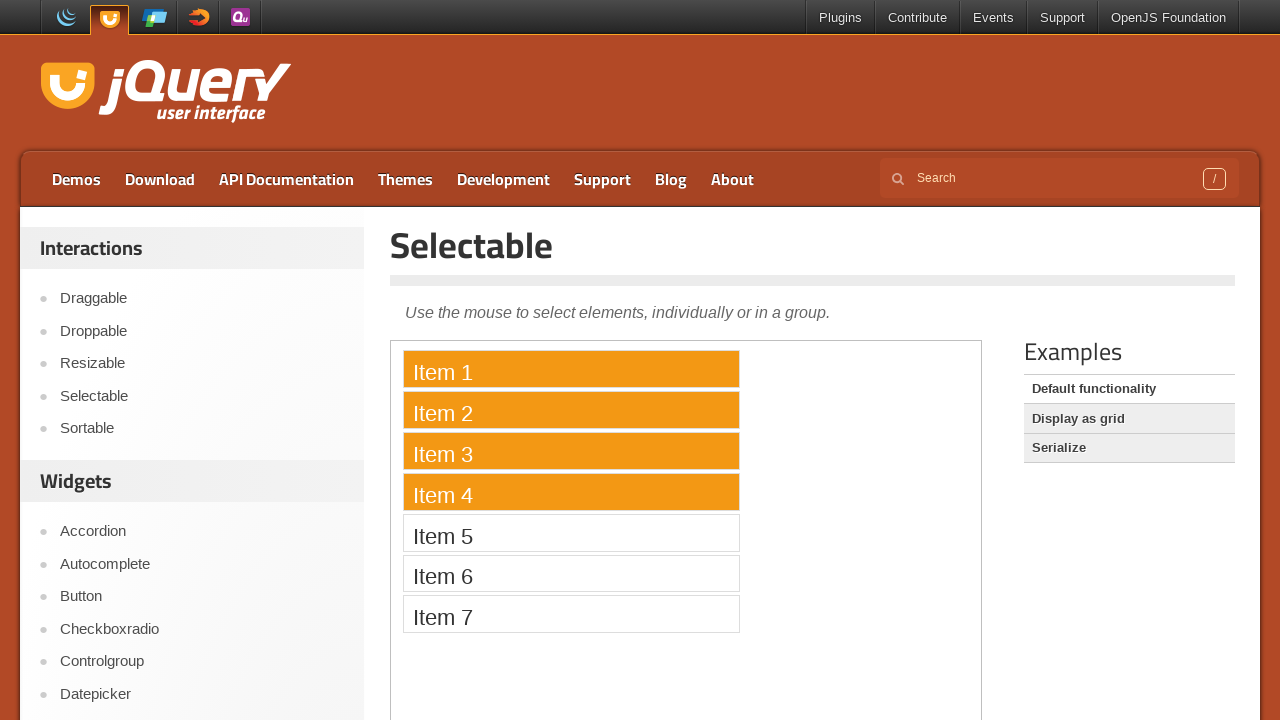

Waited 1 second to observe the selected items
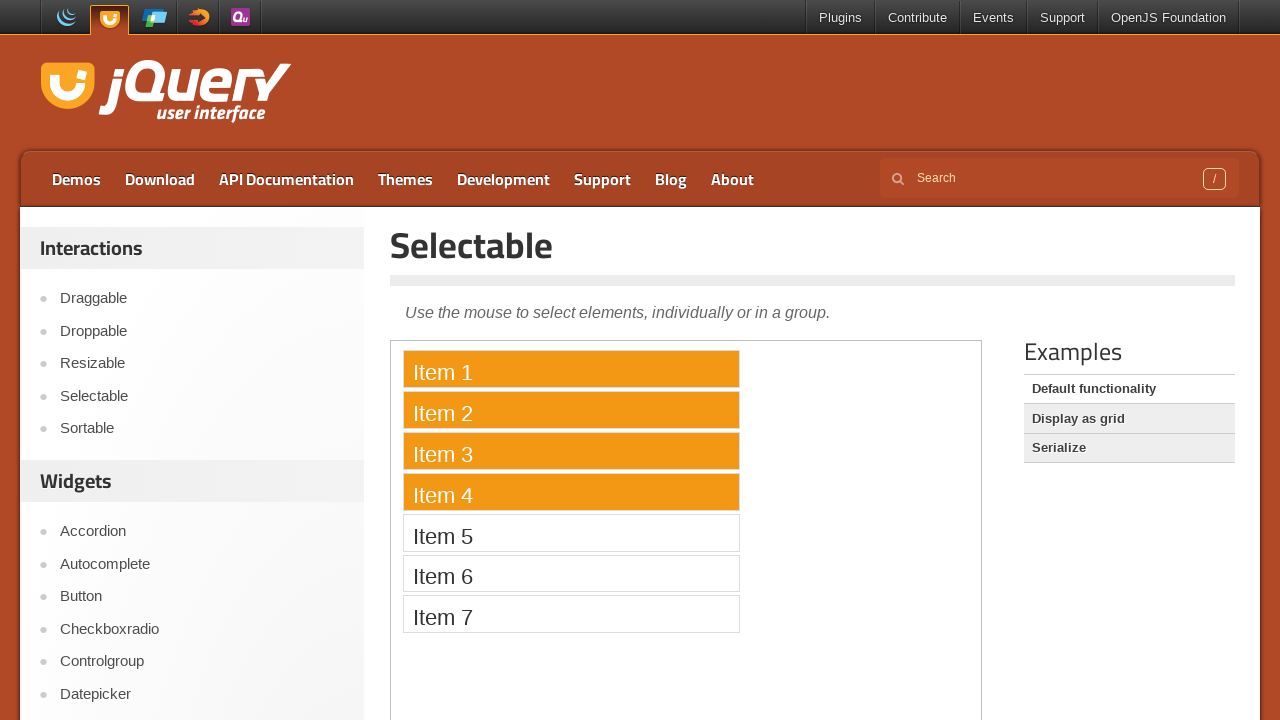

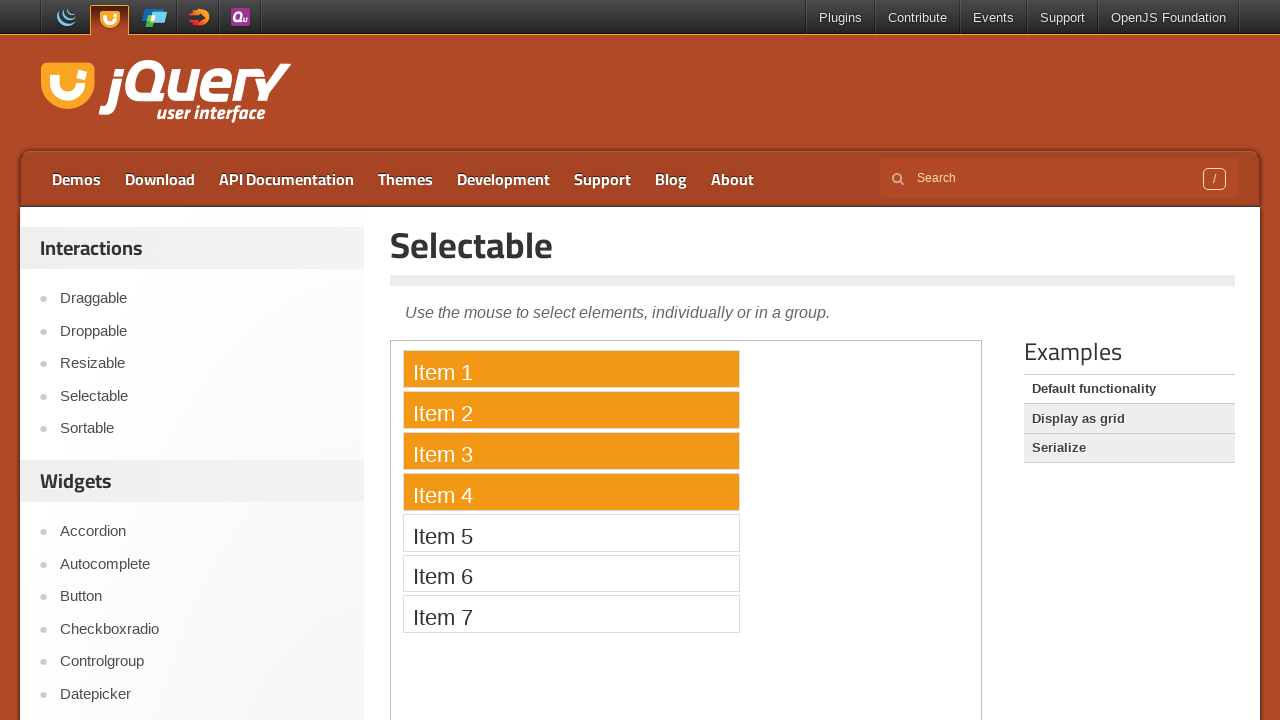